Tests a demo page by verifying element presence, filling a textarea, checking text content, clicking a button, and verifying text changes

Starting URL: https://seleniumbase.io/demo_page

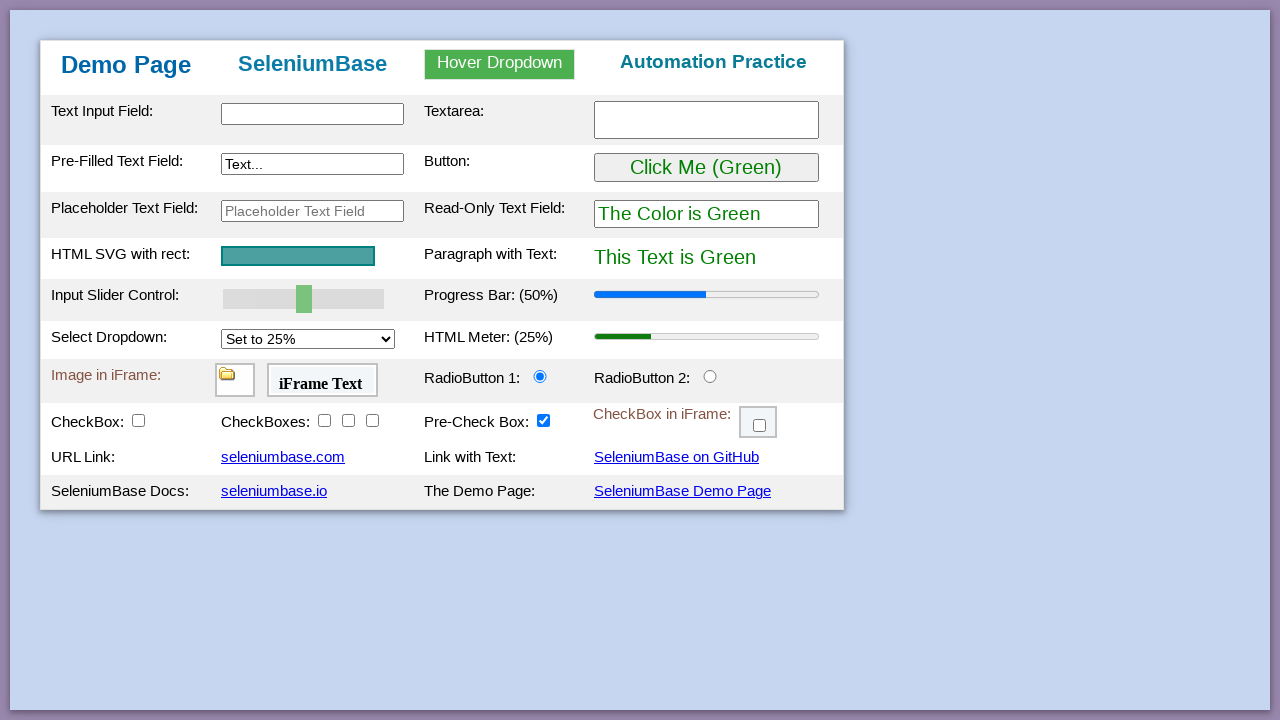

Waited for text input element to be present
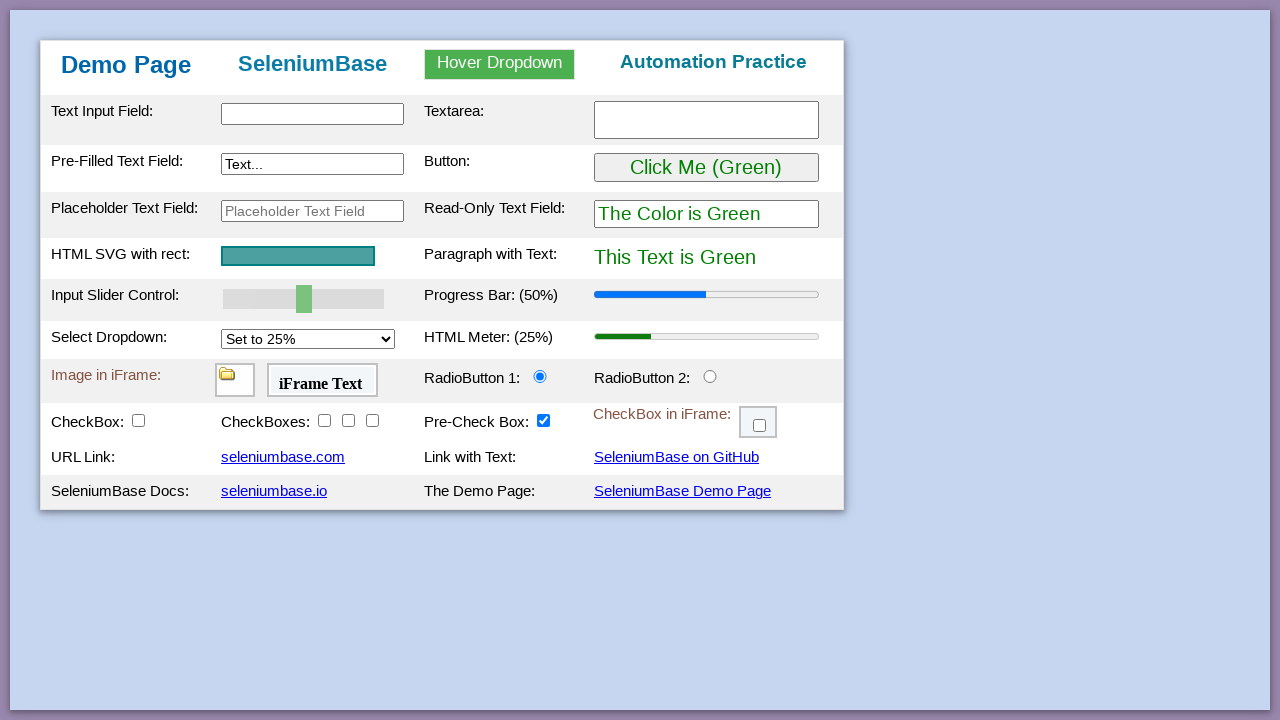

Filled textarea with 'Automated' on #myTextarea
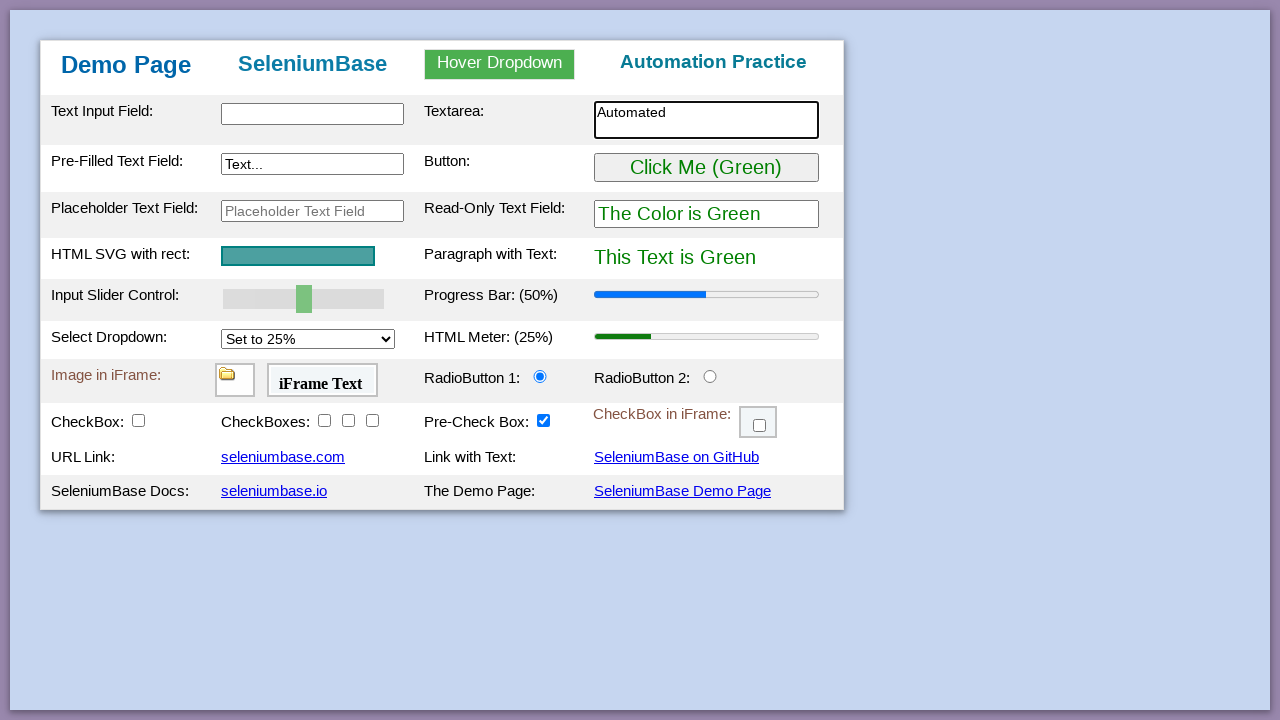

Verified that text content shows 'This Text is Green'
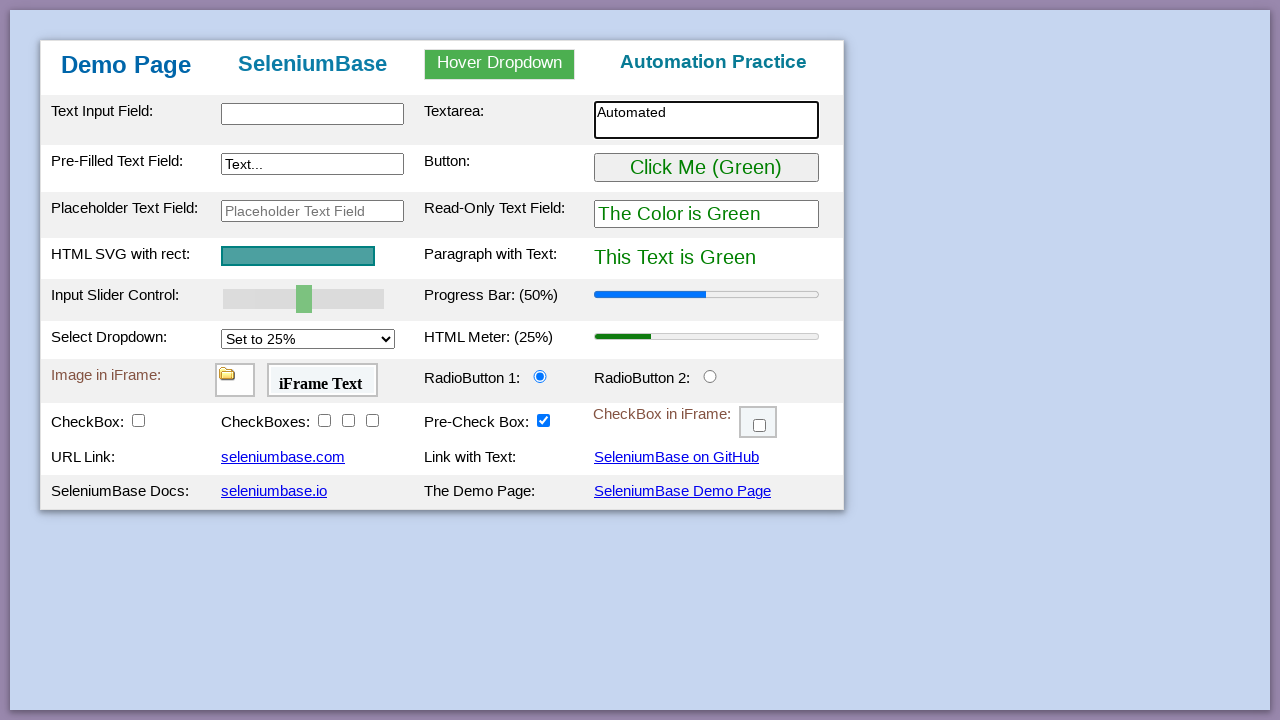

Clicked the button to trigger text color change at (706, 168) on #myButton
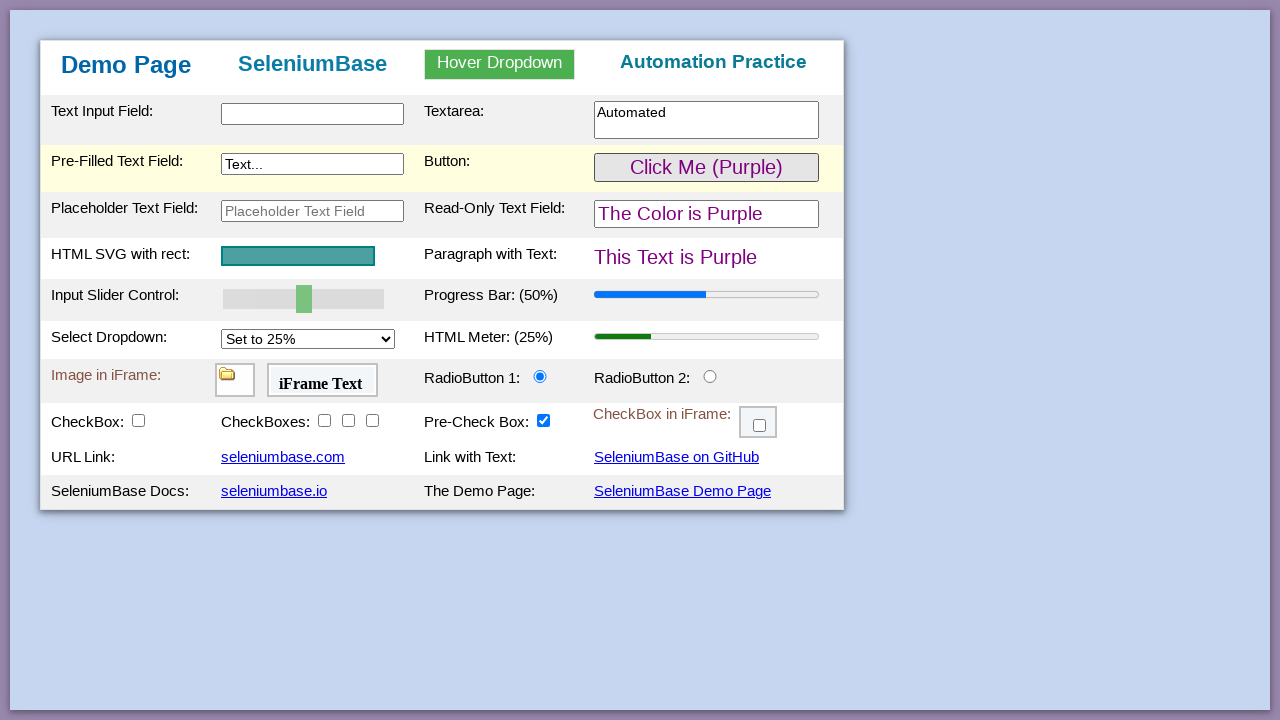

Verified that text content changed to 'This Text is Purple'
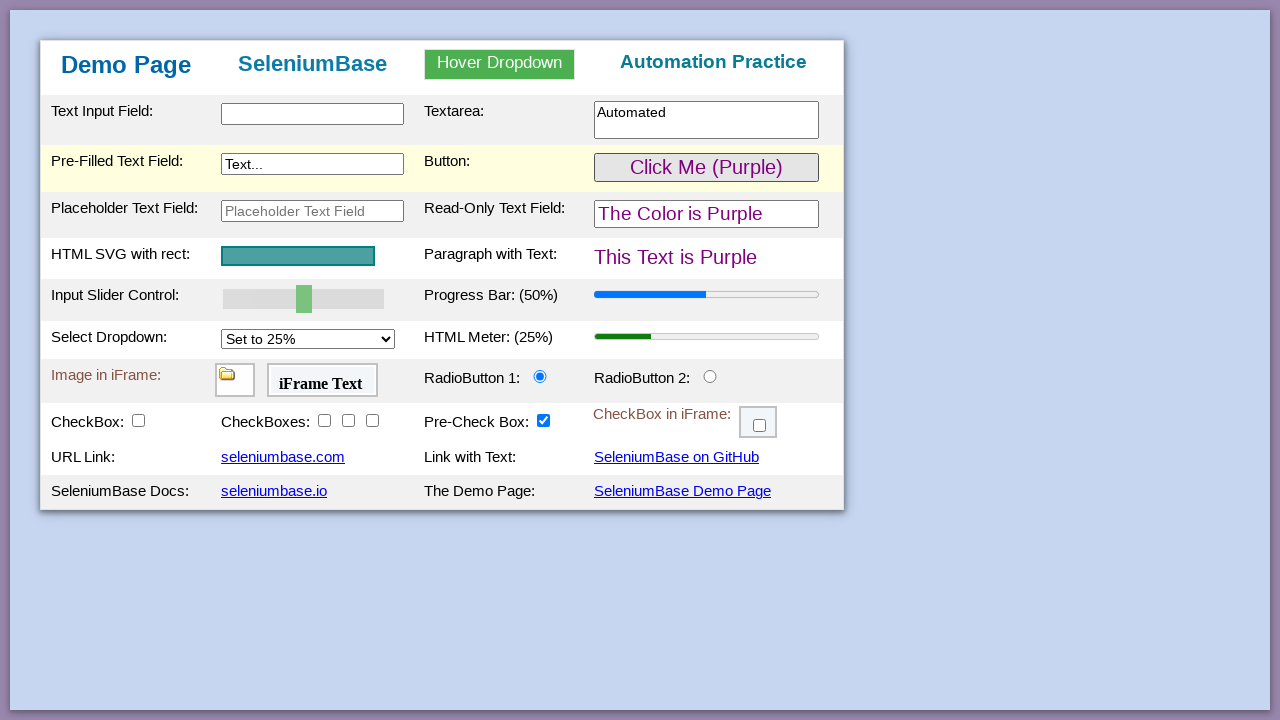

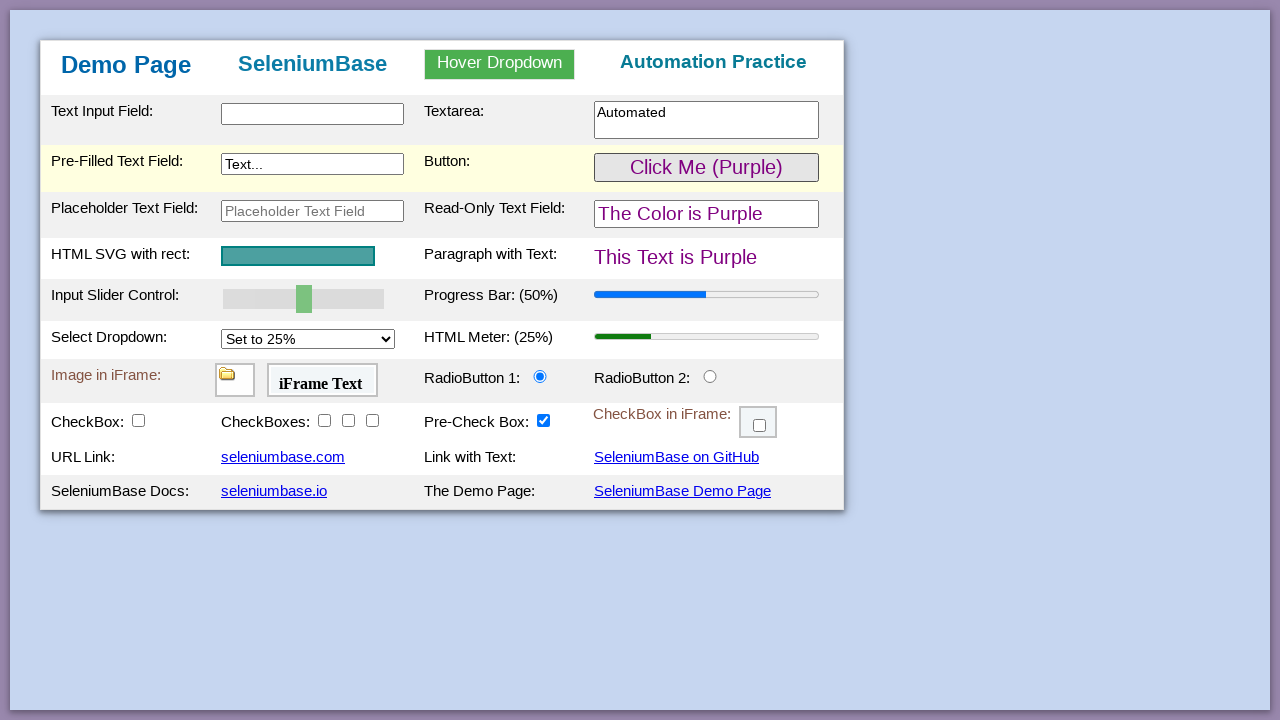